Tests clicking on a specific location on the map by performing an offset click from the map container

Starting URL: https://google.earthengine.app/view/ocean

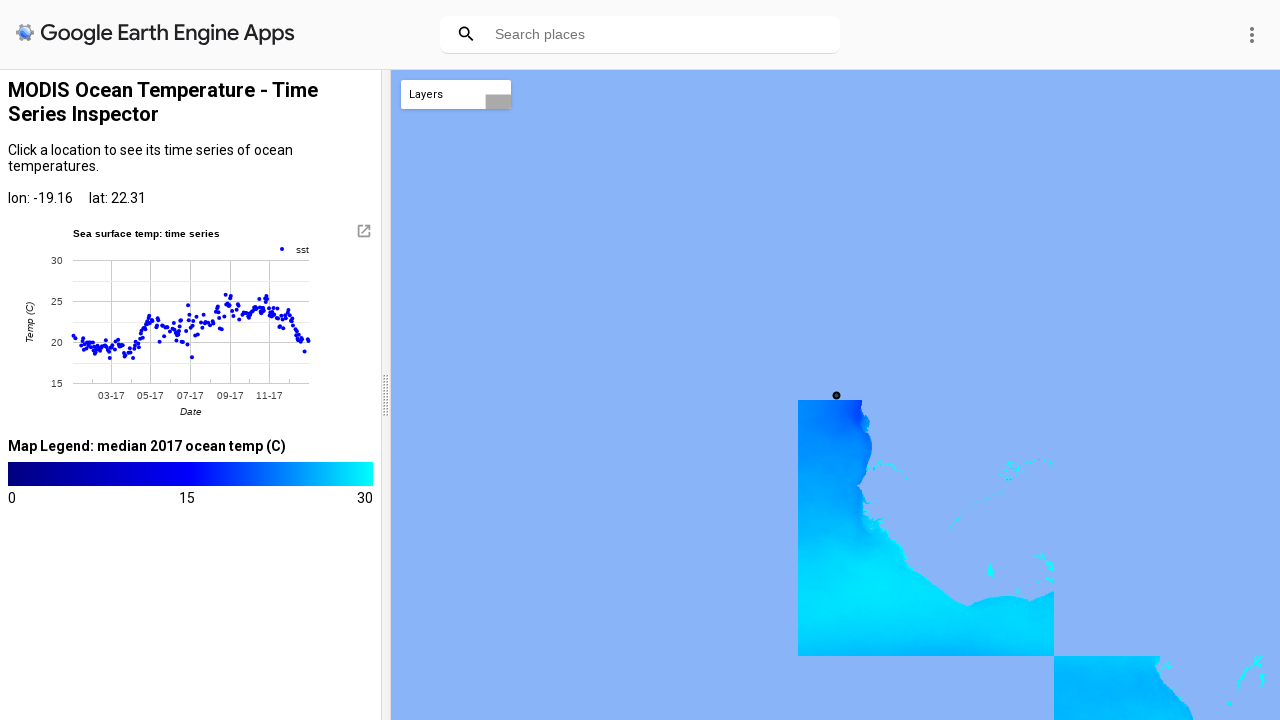

Waited for map container to load
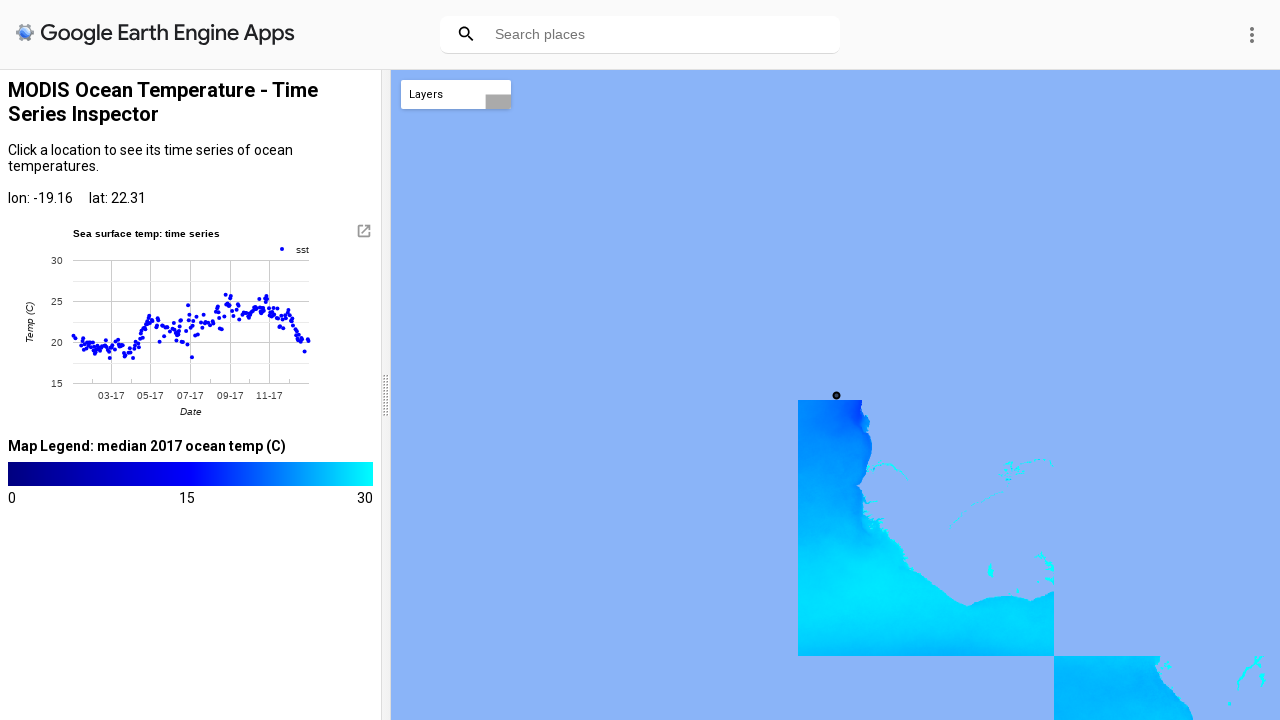

Located the map container element
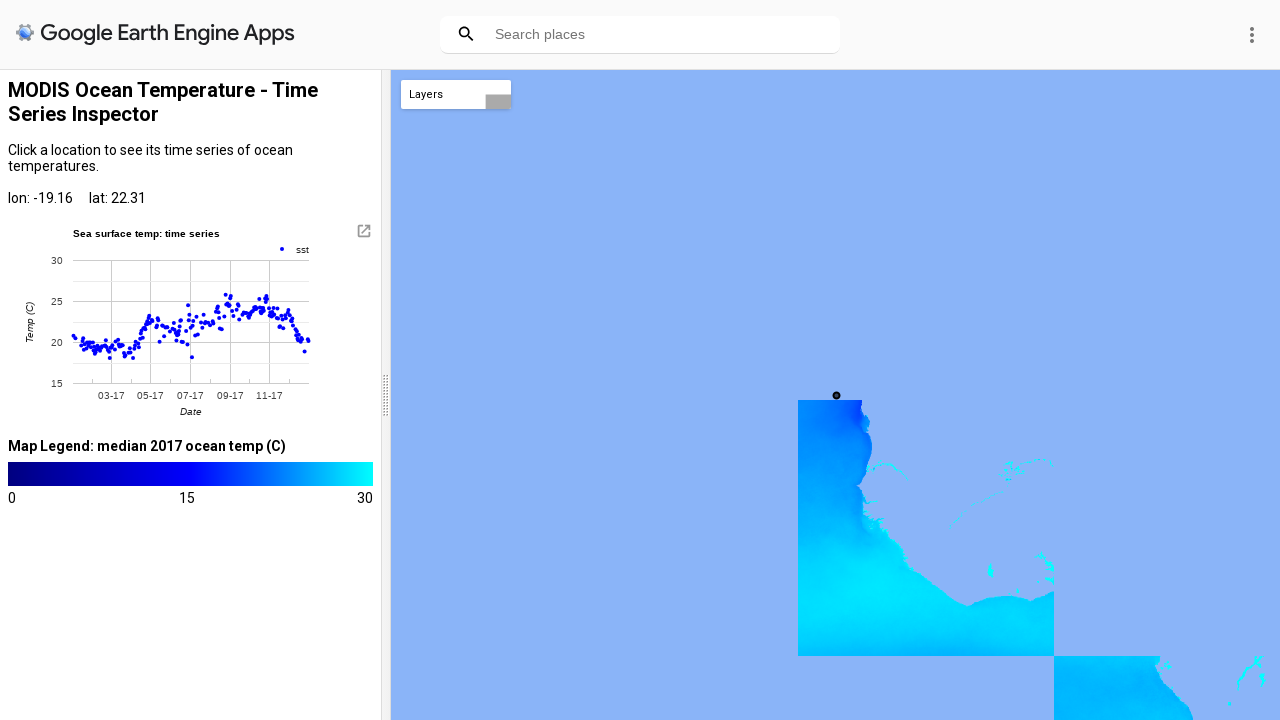

Retrieved map container bounding box and calculated click offset (100, 150)
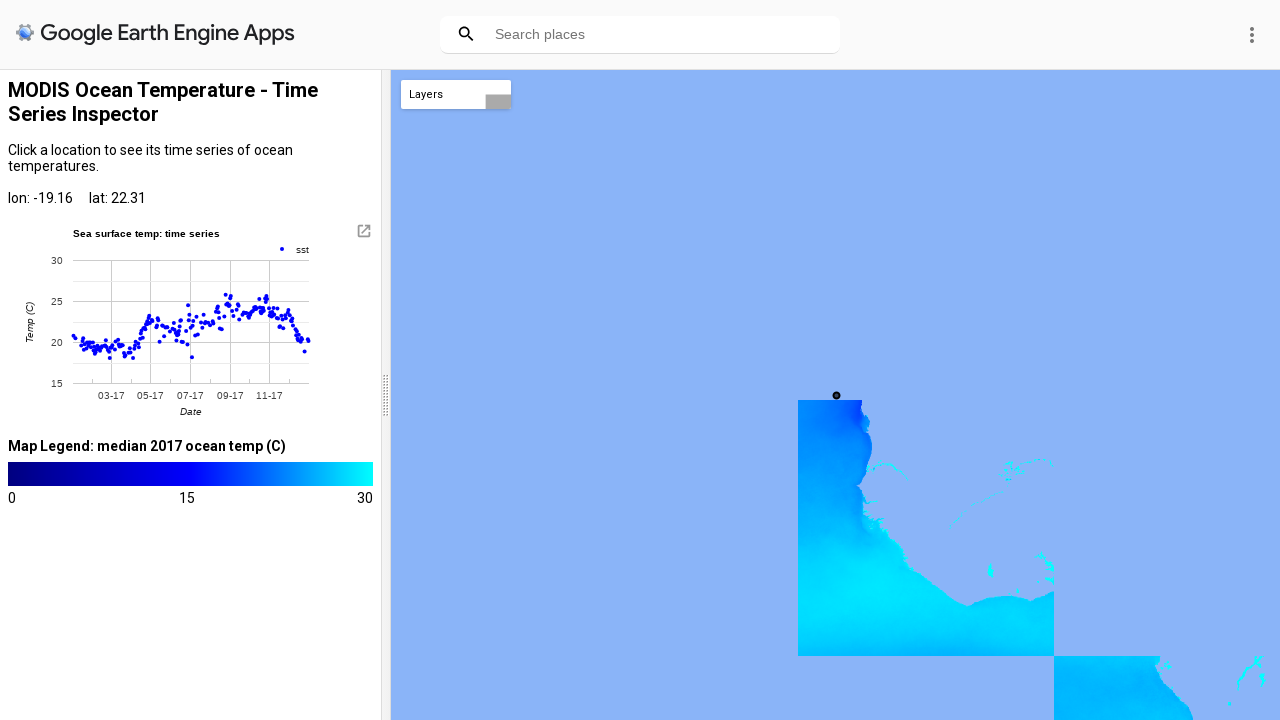

Clicked on map at offset position (100, 150) from container origin at (491, 220)
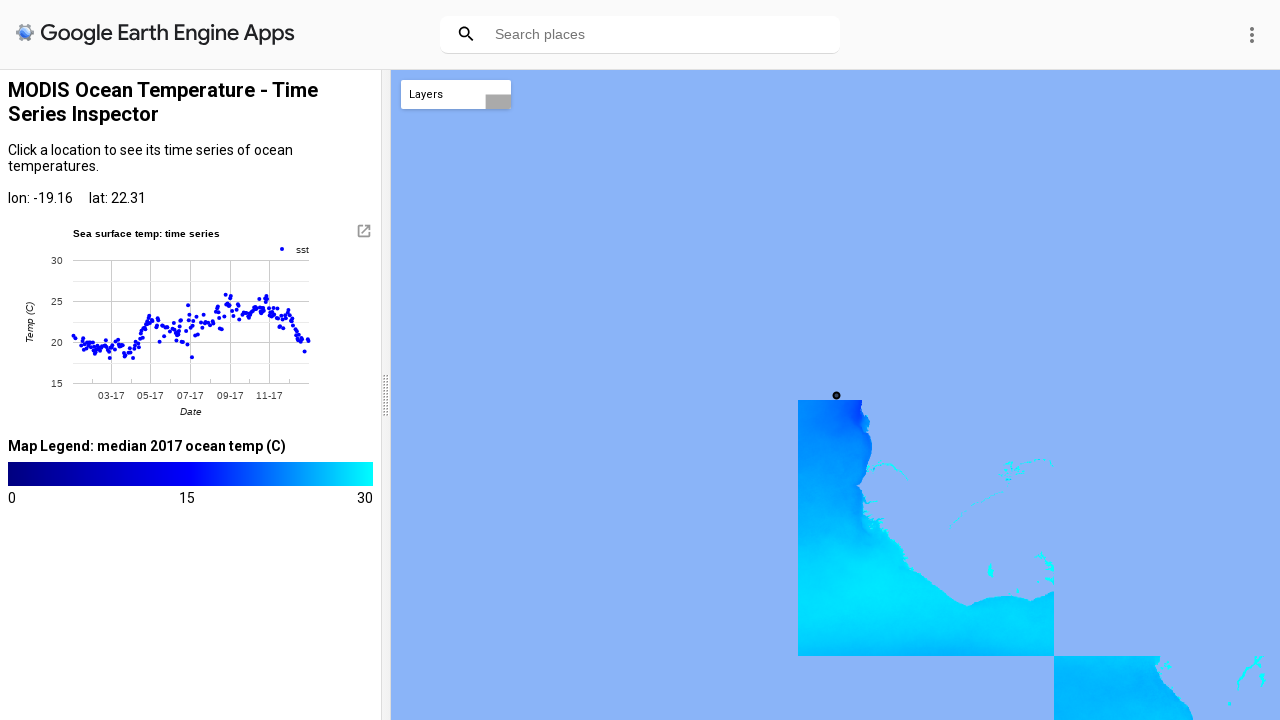

Waited 3 seconds for map interaction to complete
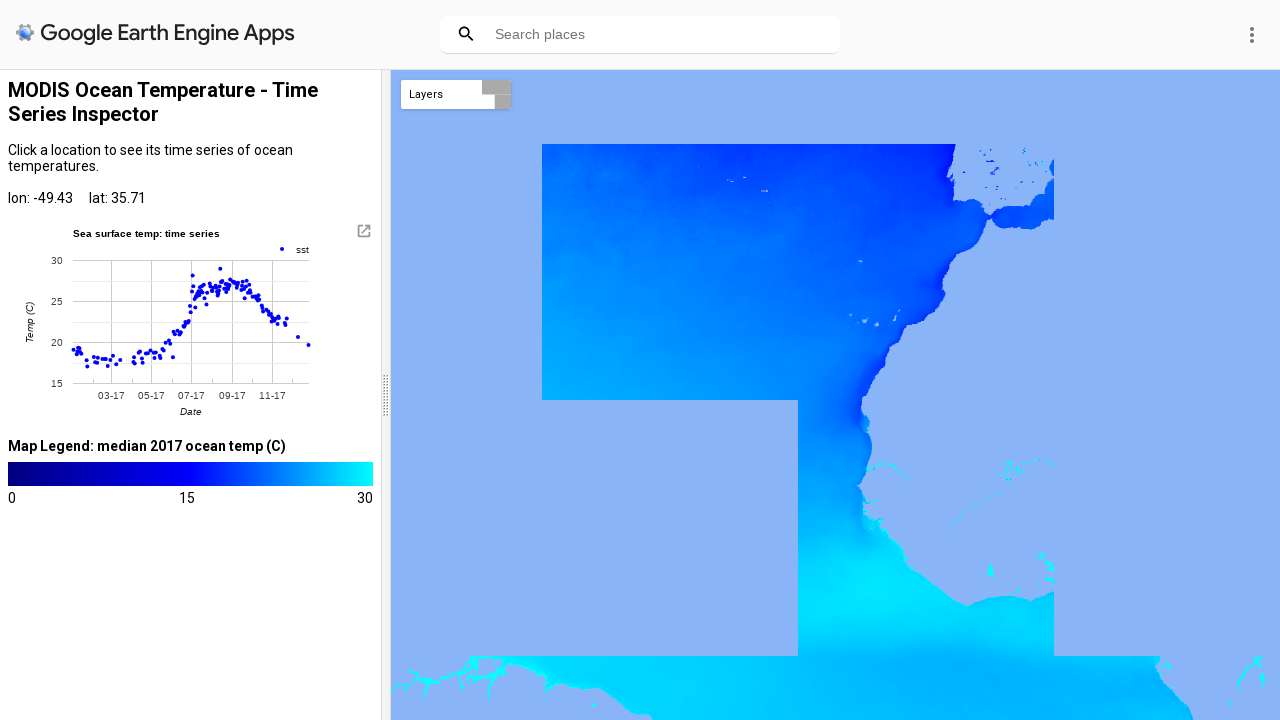

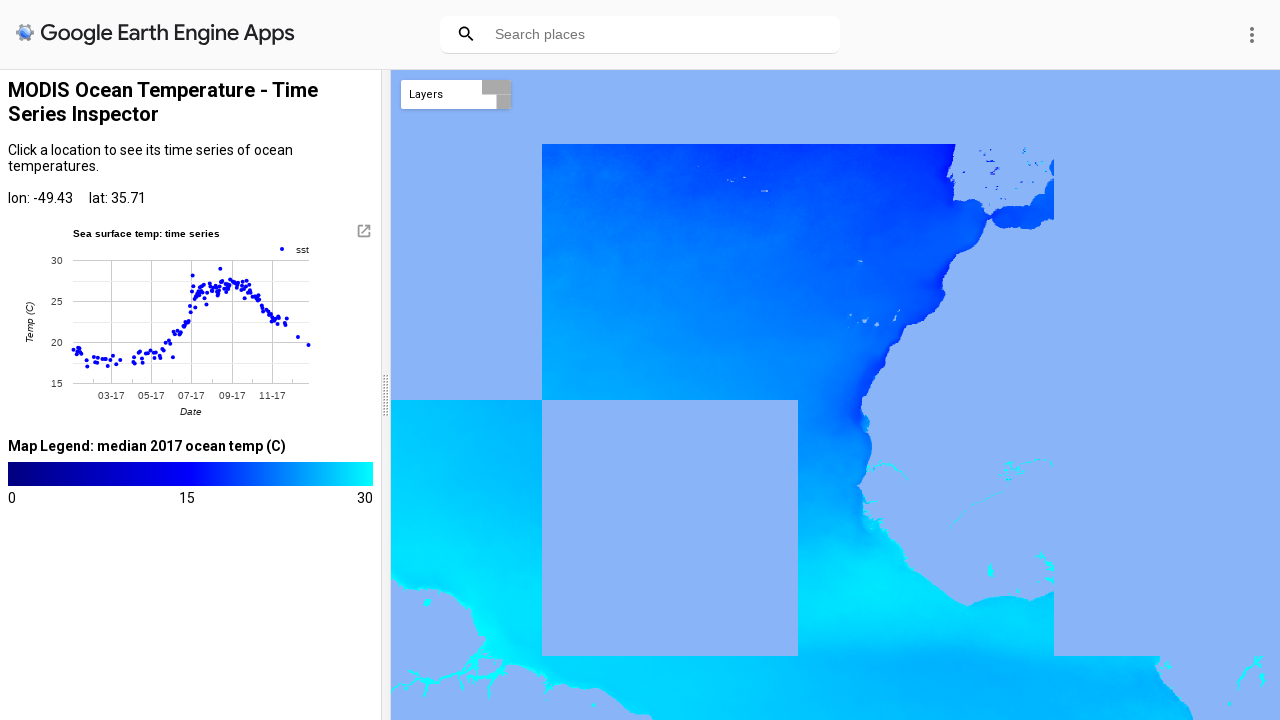